Tests that the currently applied filter is highlighted with the selected class

Starting URL: https://demo.playwright.dev/todomvc

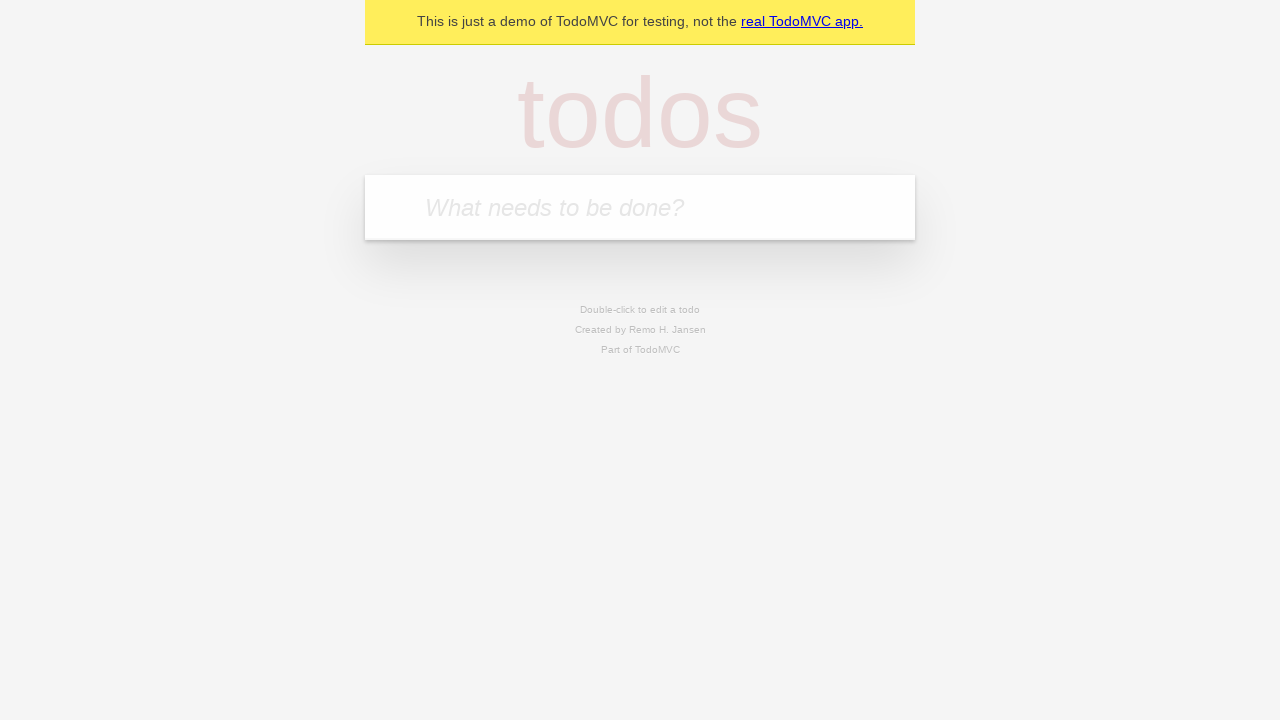

Filled new todo input with 'buy some cheese' on .new-todo
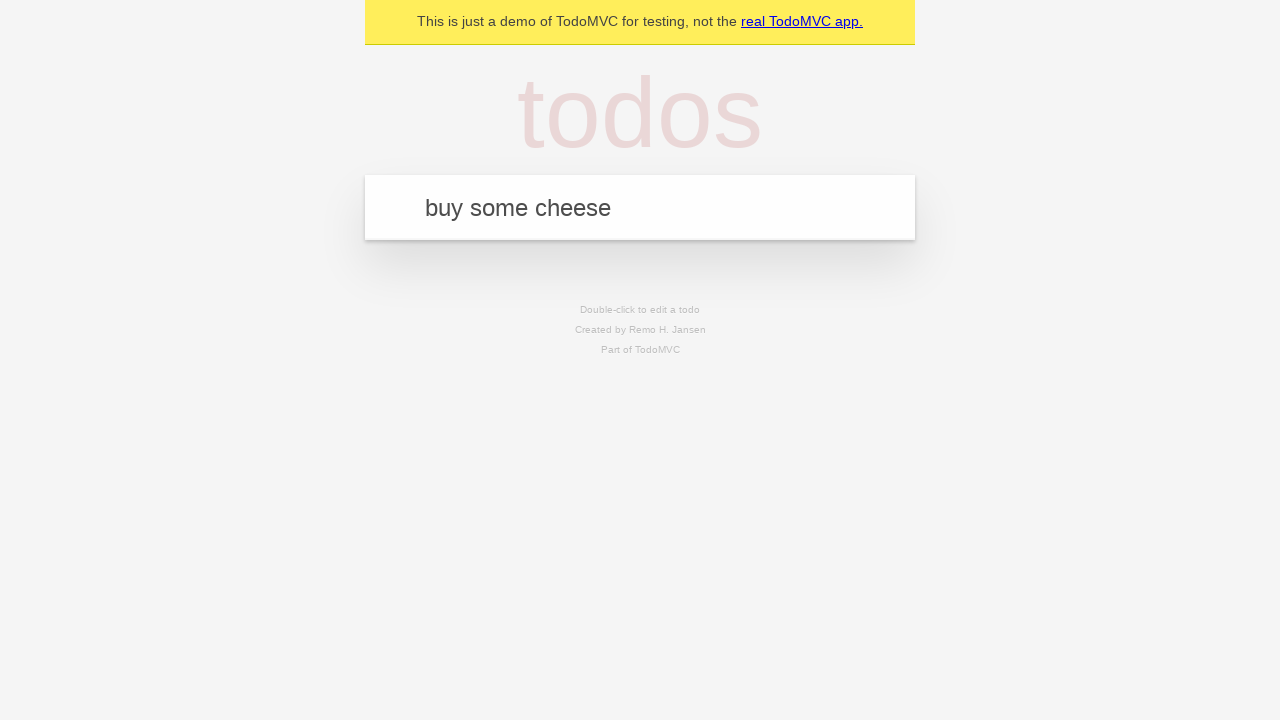

Pressed Enter to create first todo on .new-todo
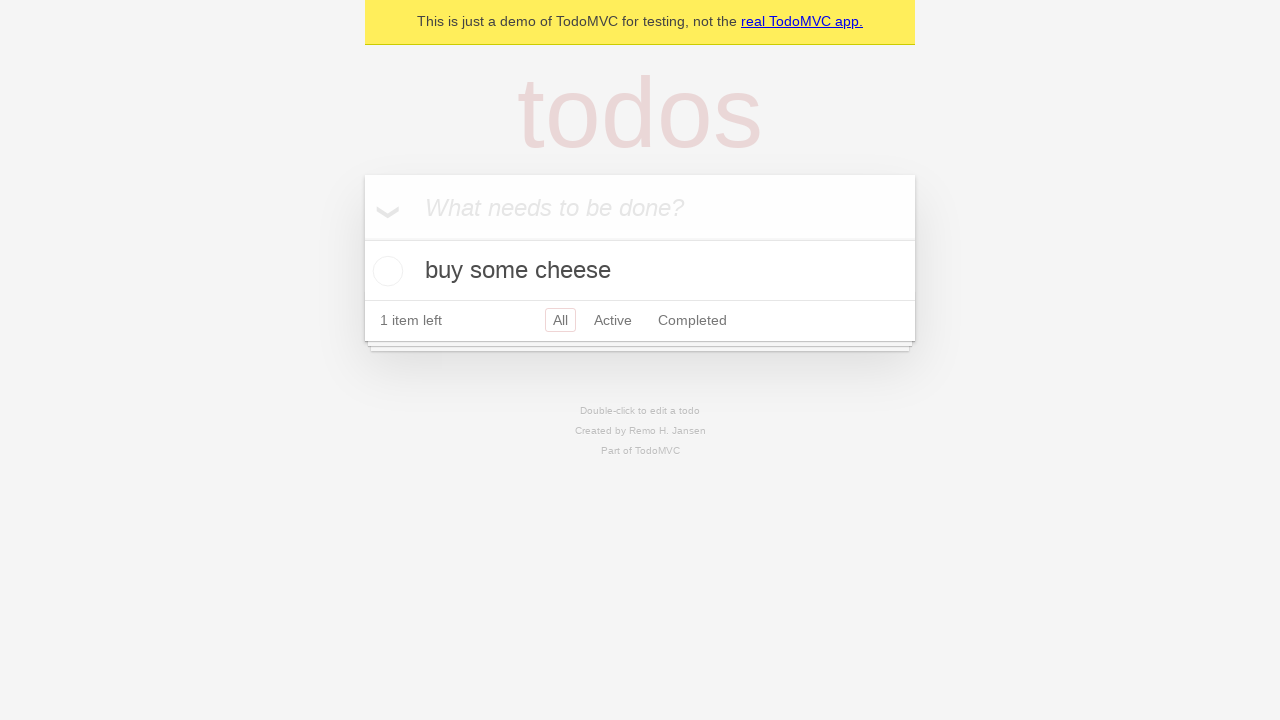

Filled new todo input with 'feed the cat' on .new-todo
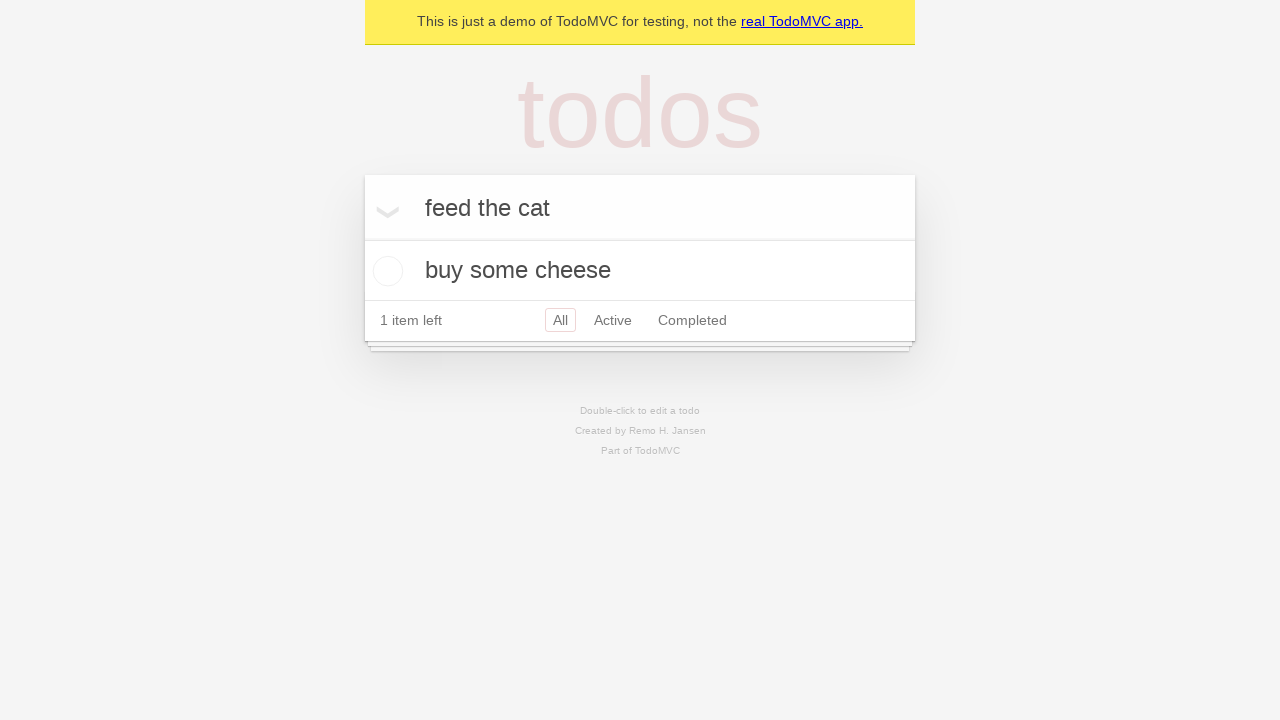

Pressed Enter to create second todo on .new-todo
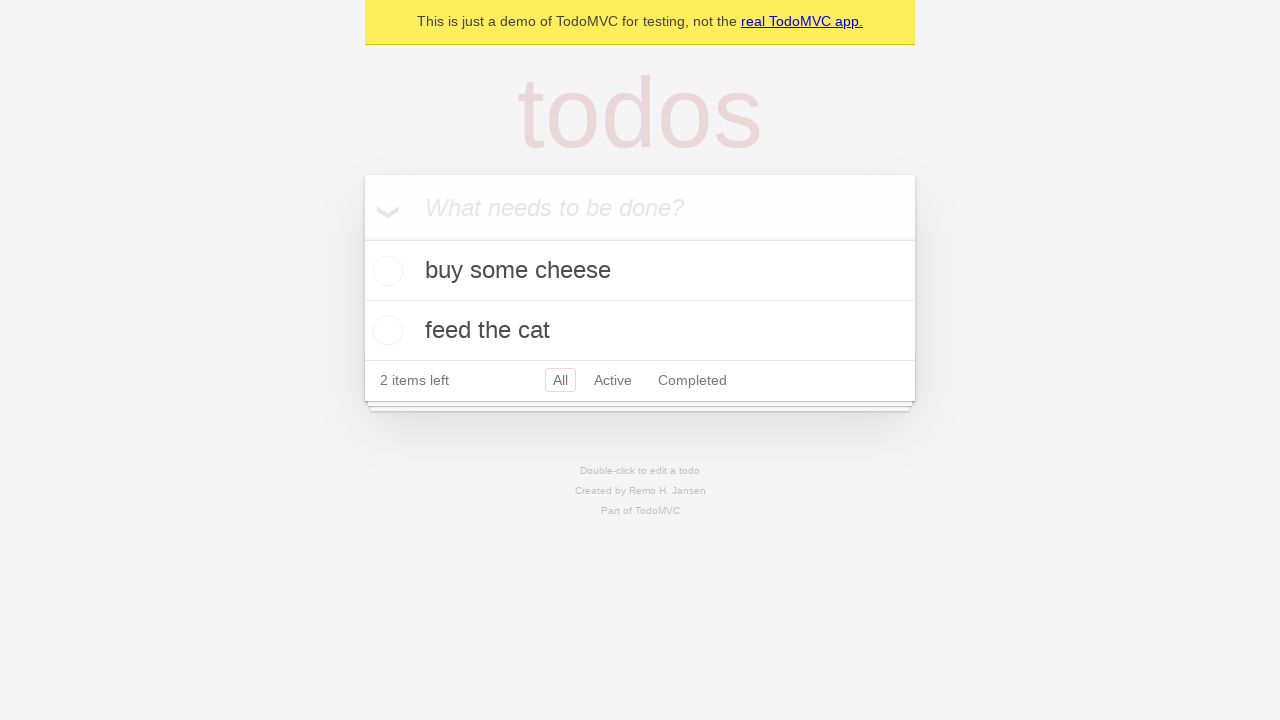

Filled new todo input with 'book a doctors appointment' on .new-todo
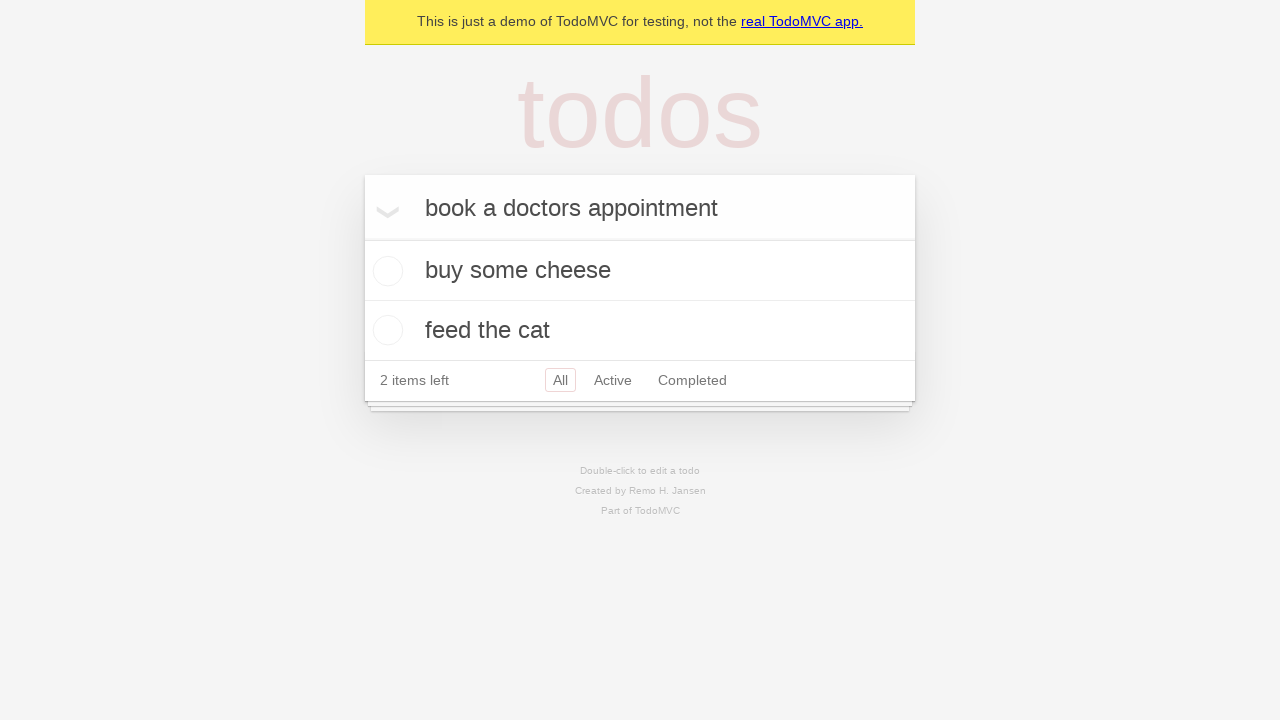

Pressed Enter to create third todo on .new-todo
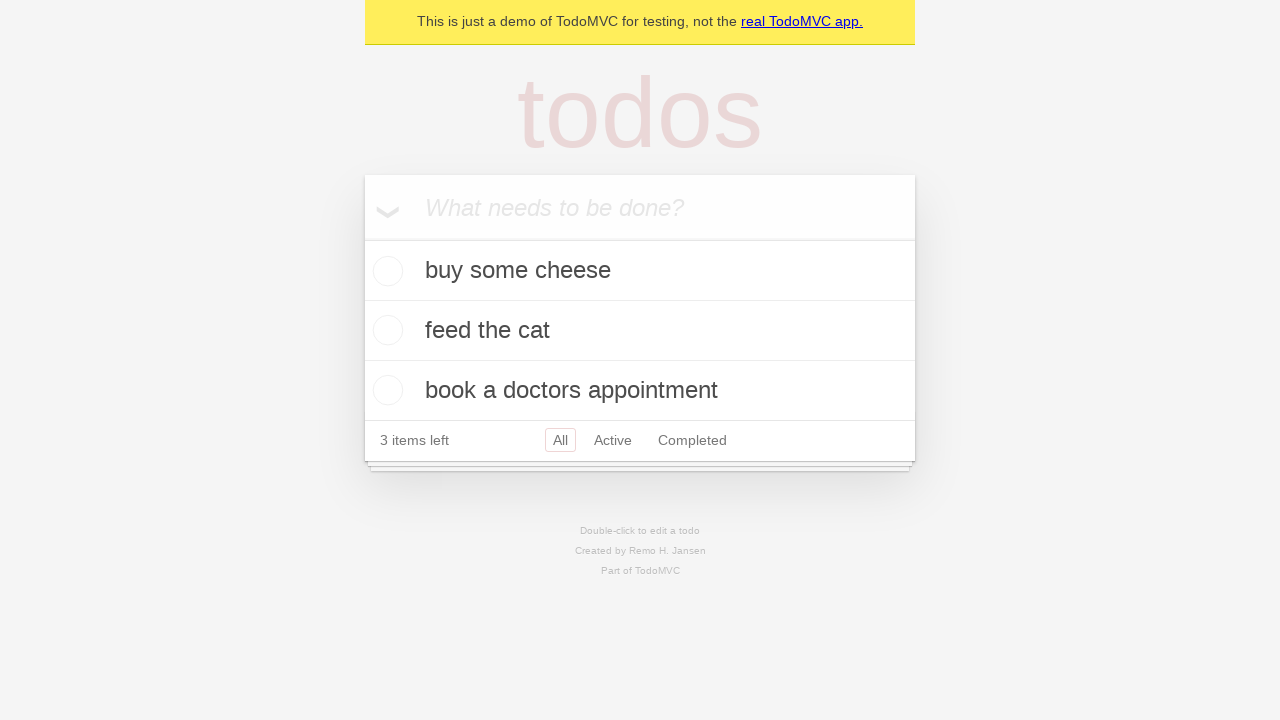

Clicked Active filter at (613, 440) on .filters >> text=Active
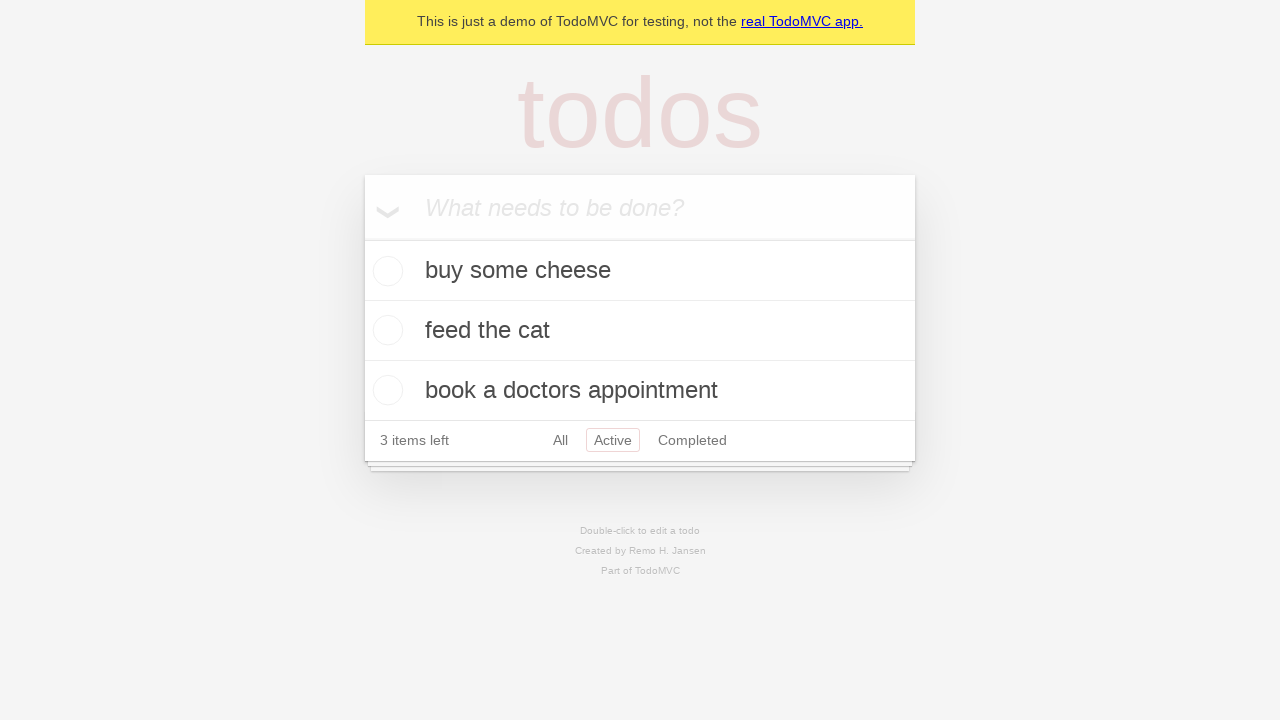

Clicked Completed filter to verify it highlights as currently applied at (692, 440) on .filters >> text=Completed
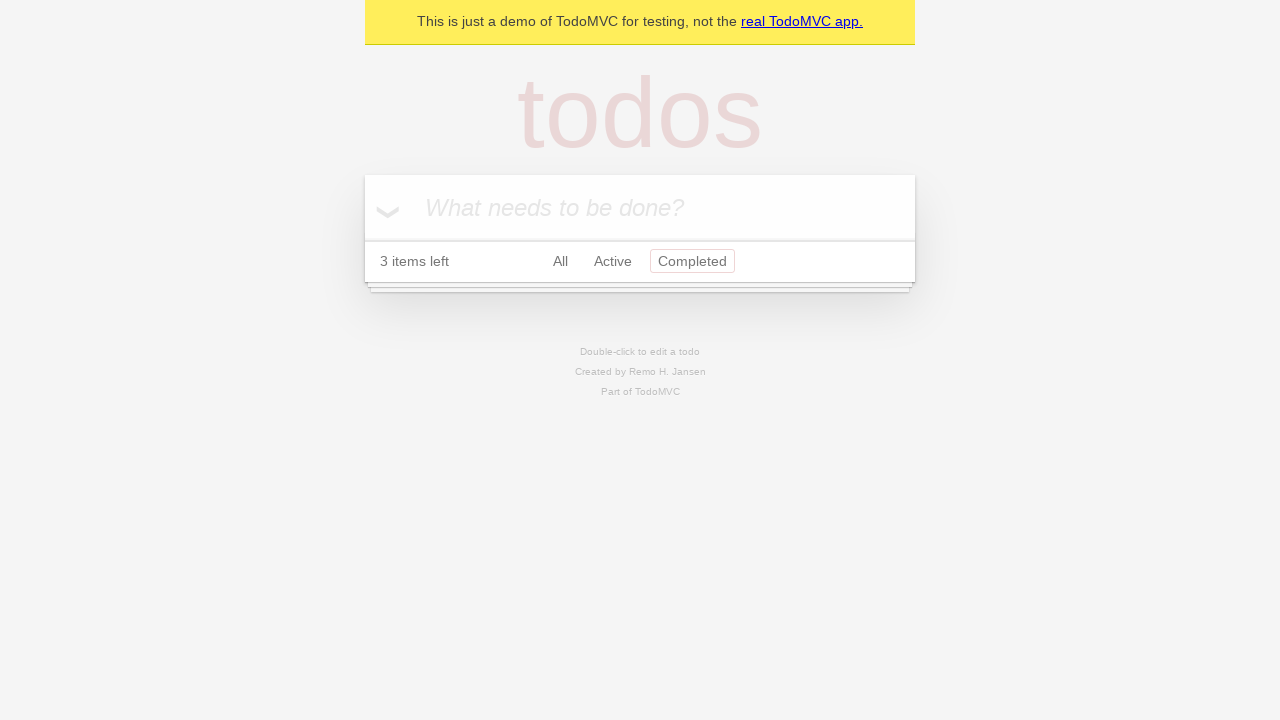

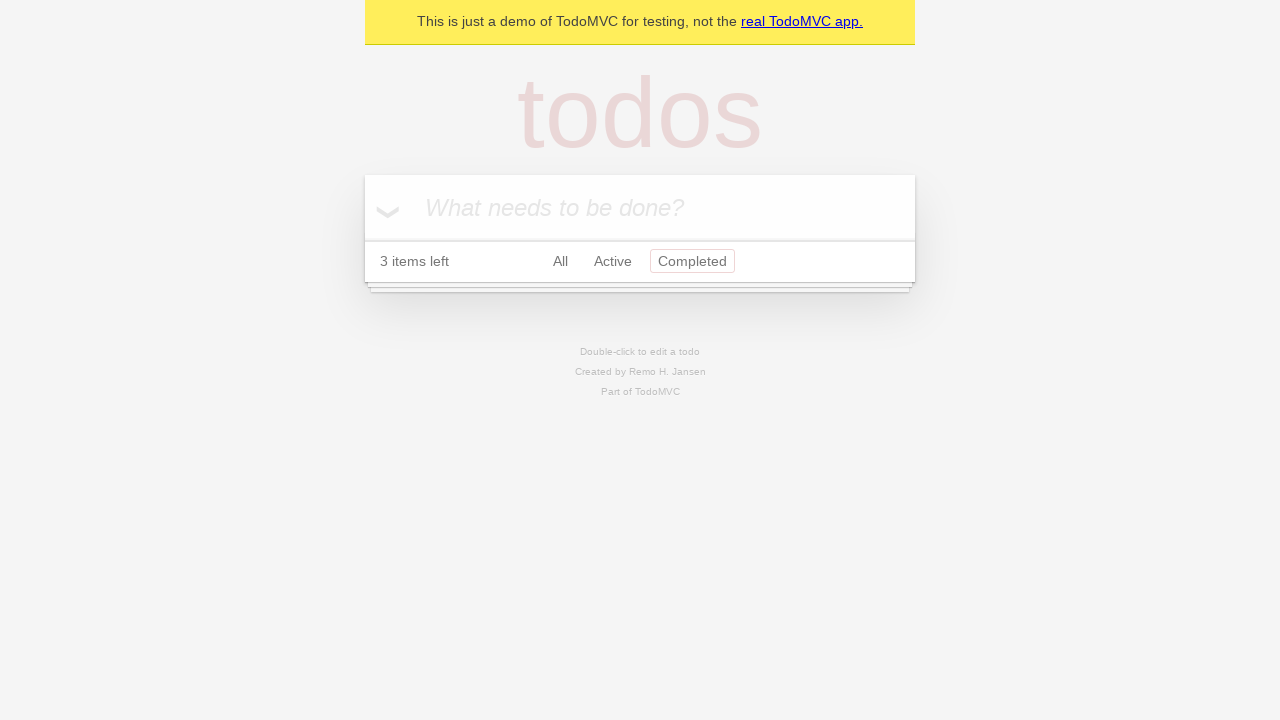